Tests opening multiple links from the footer section in new tabs using keyboard shortcuts

Starting URL: https://rahulshettyacademy.com/AutomationPractice/

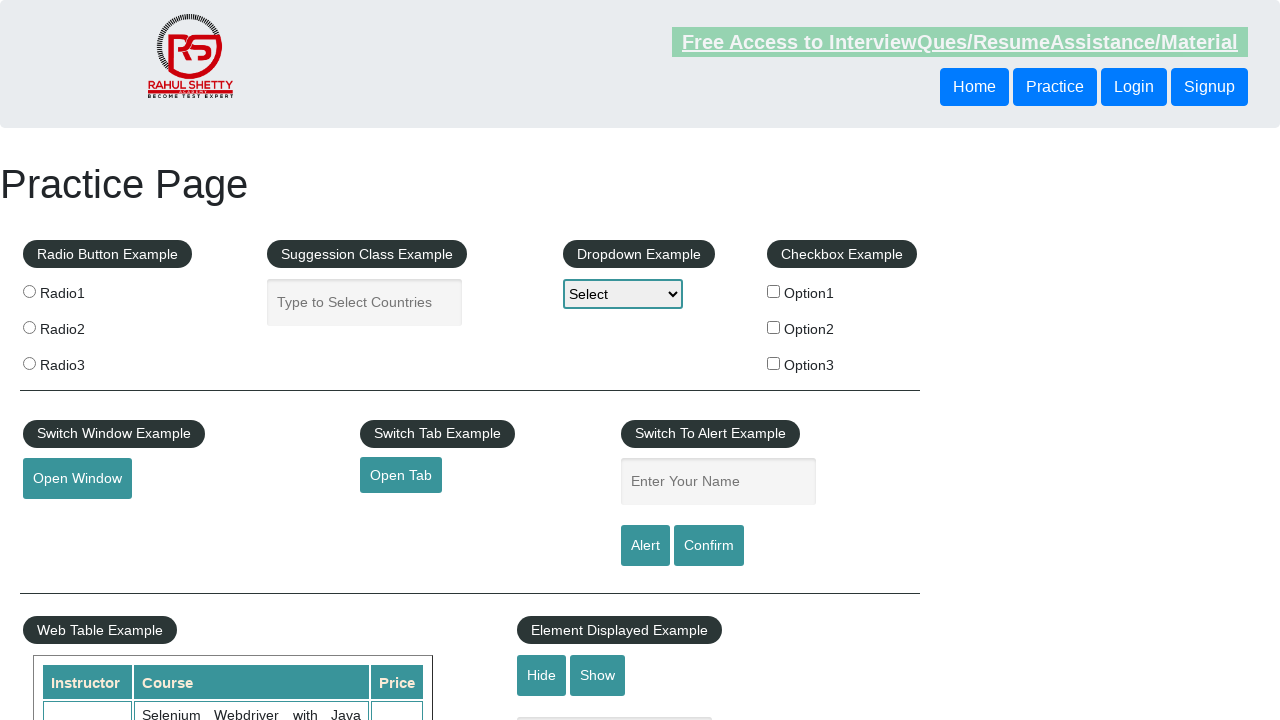

Retrieved all links on the page
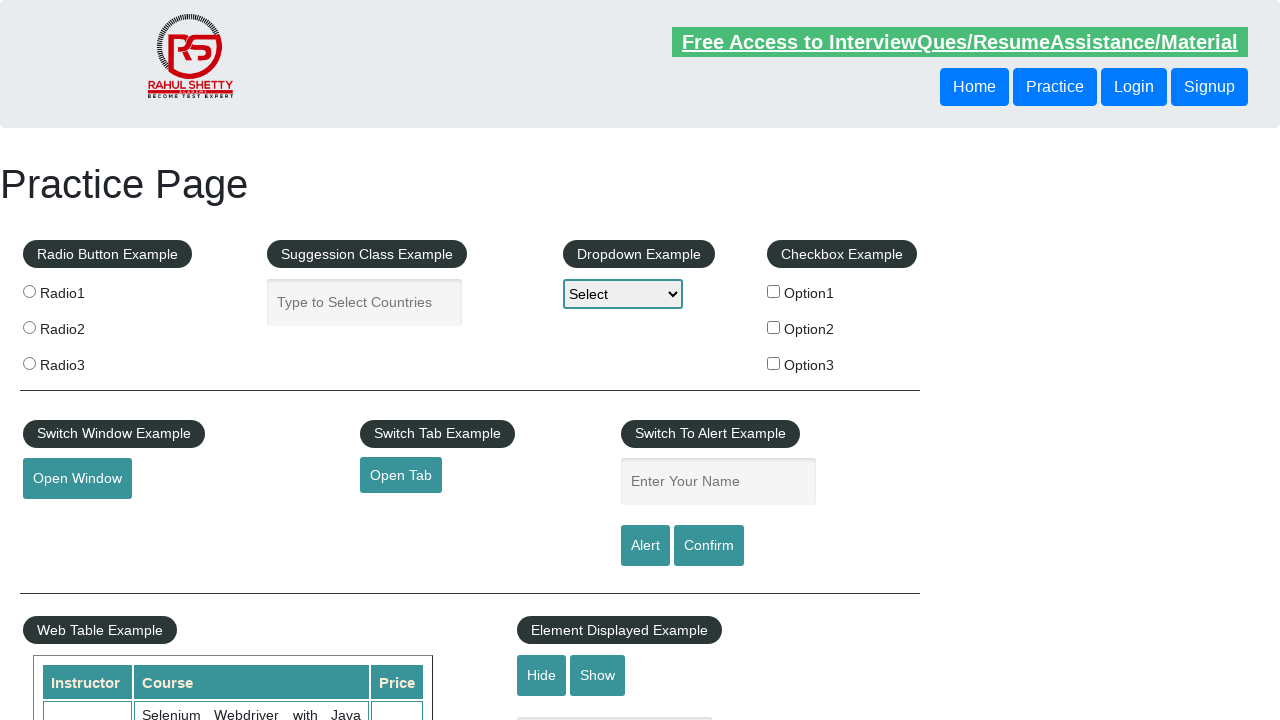

Located footer section
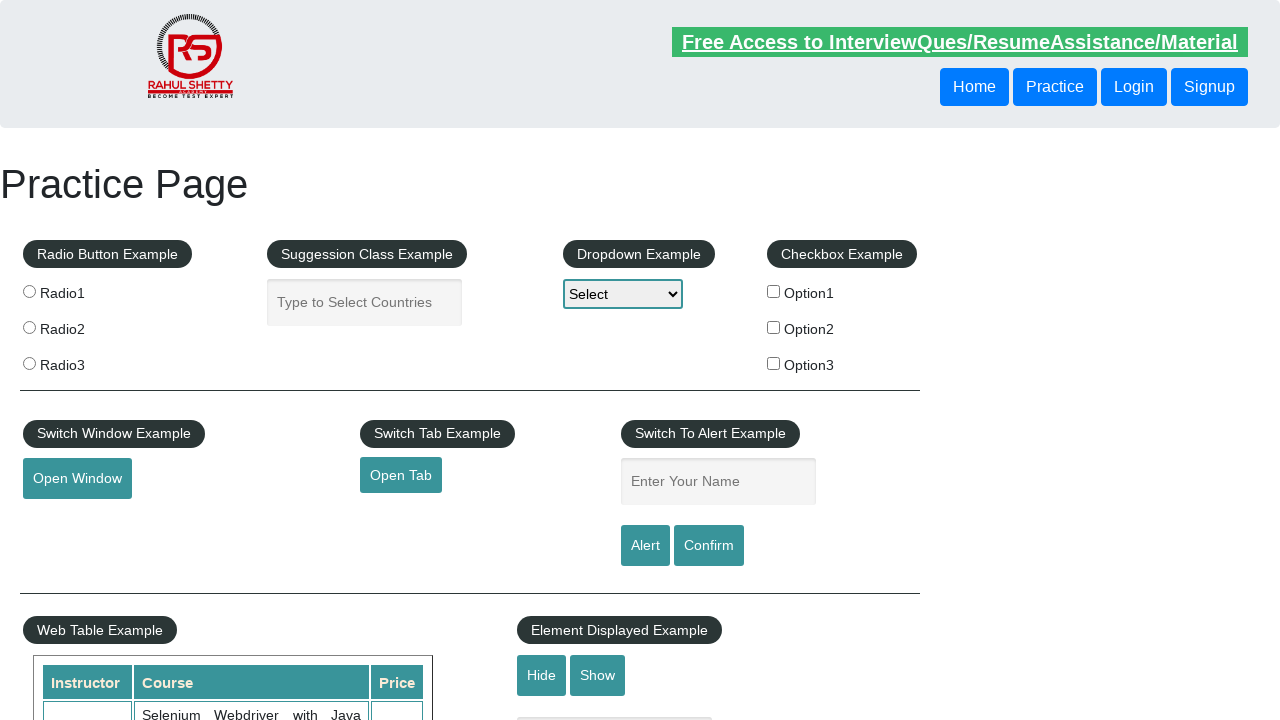

Retrieved all links in the footer section
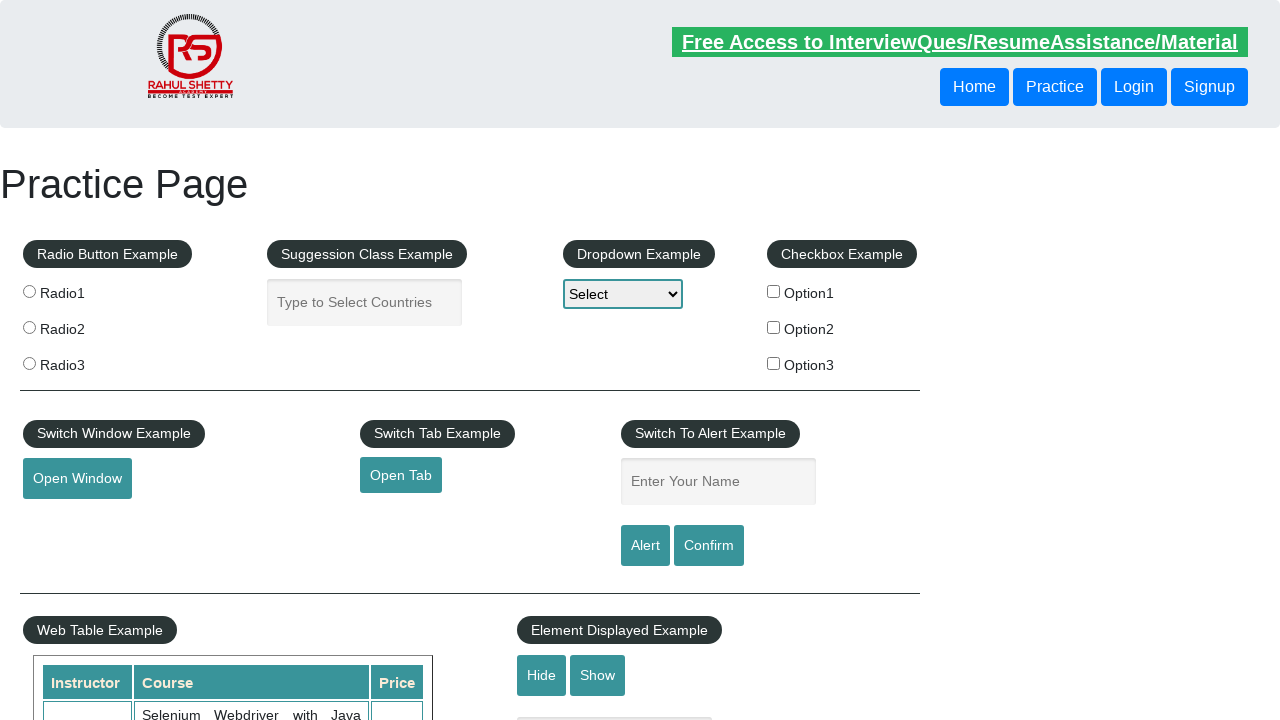

Located first column in footer table
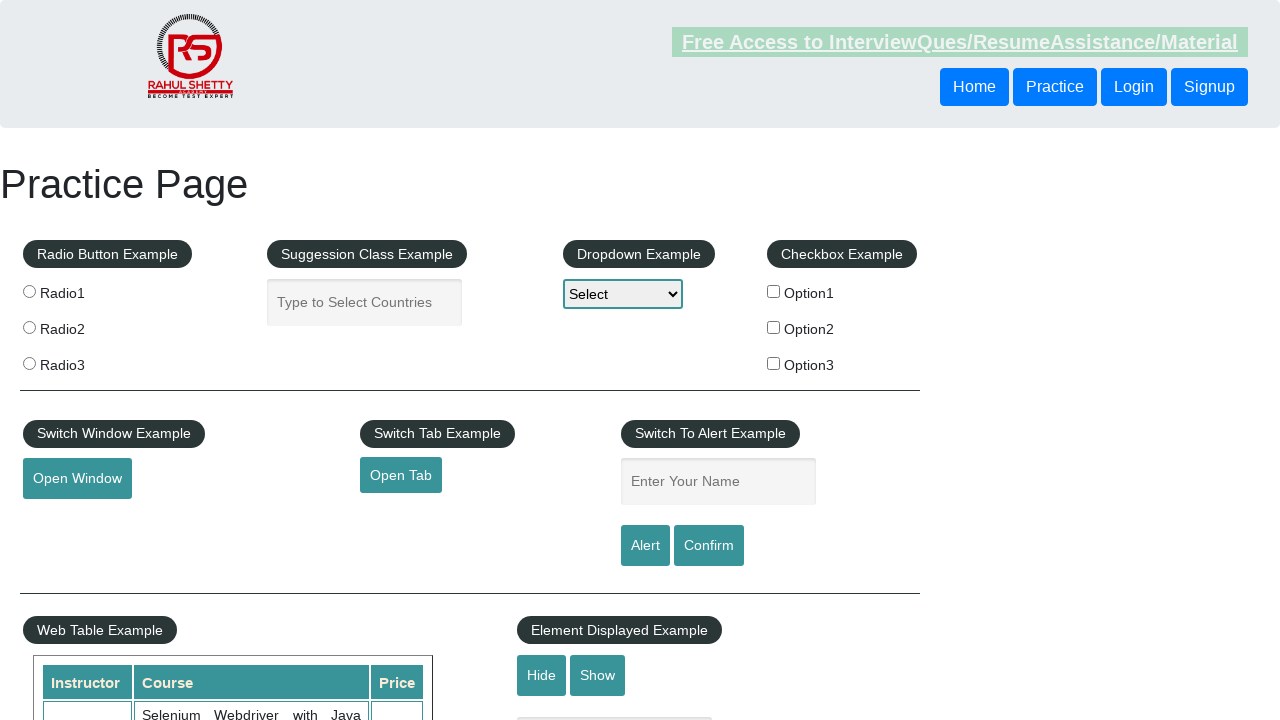

Retrieved all links in the first footer column
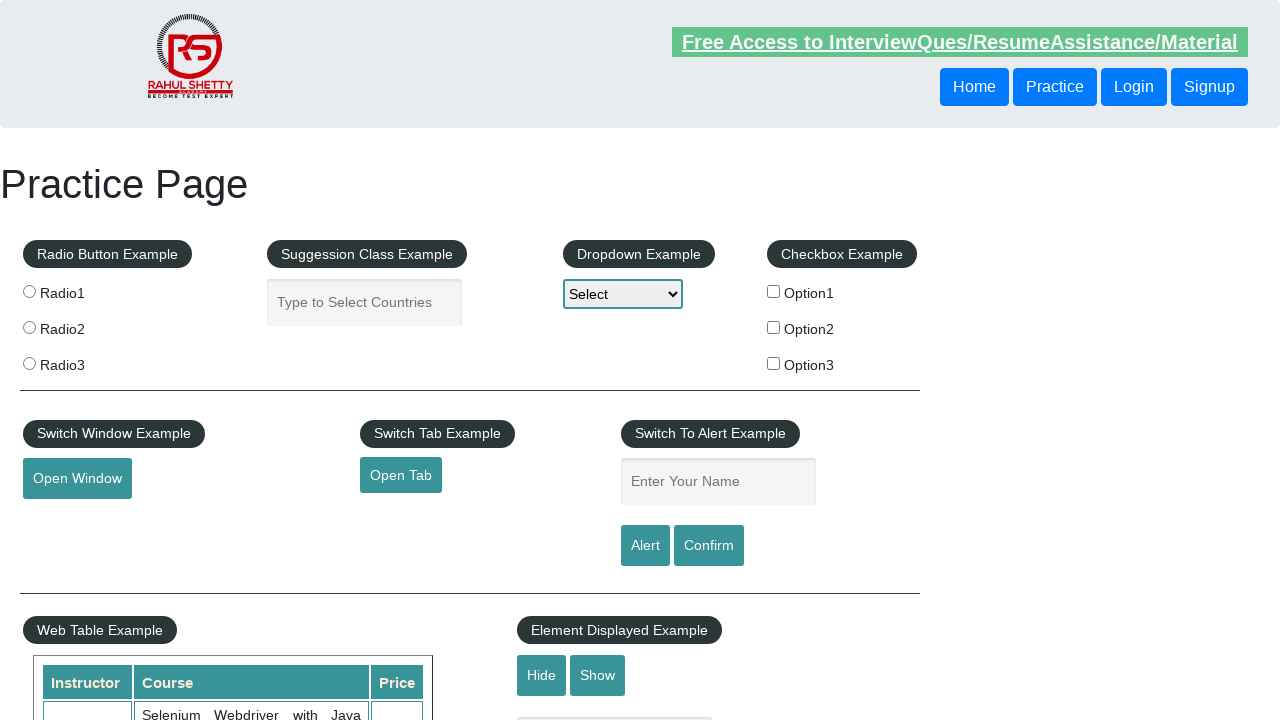

Selected link at index 1 from footer column
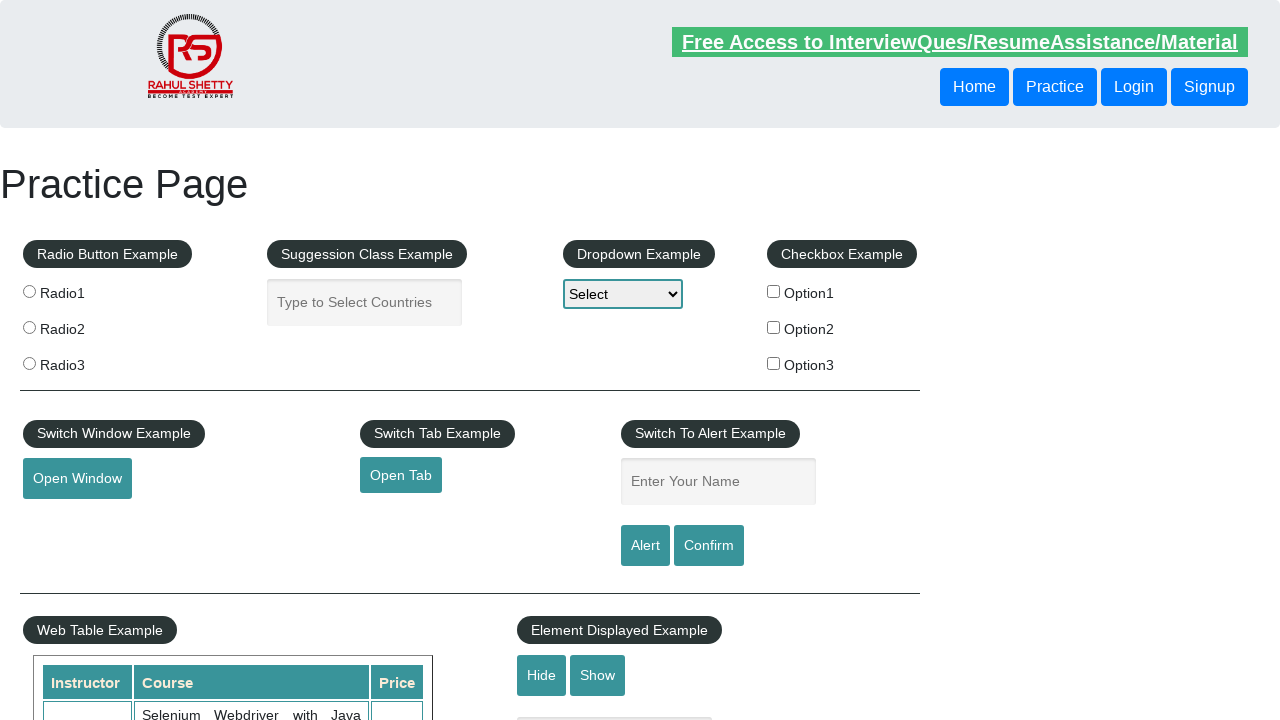

Opened link 1 in new tab using Ctrl+Click at (68, 520) on #gf-BIG >> xpath=//table/tbody/tr/td[1]/ul >> a >> nth=1
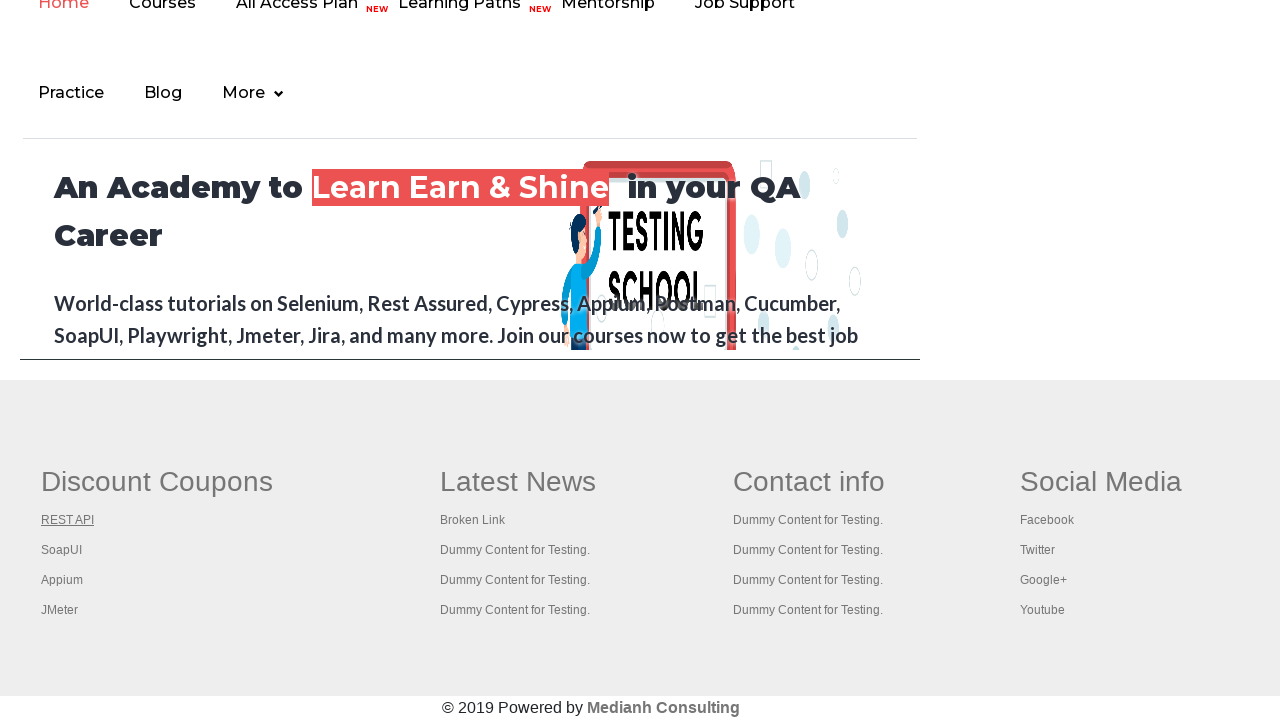

Selected link at index 2 from footer column
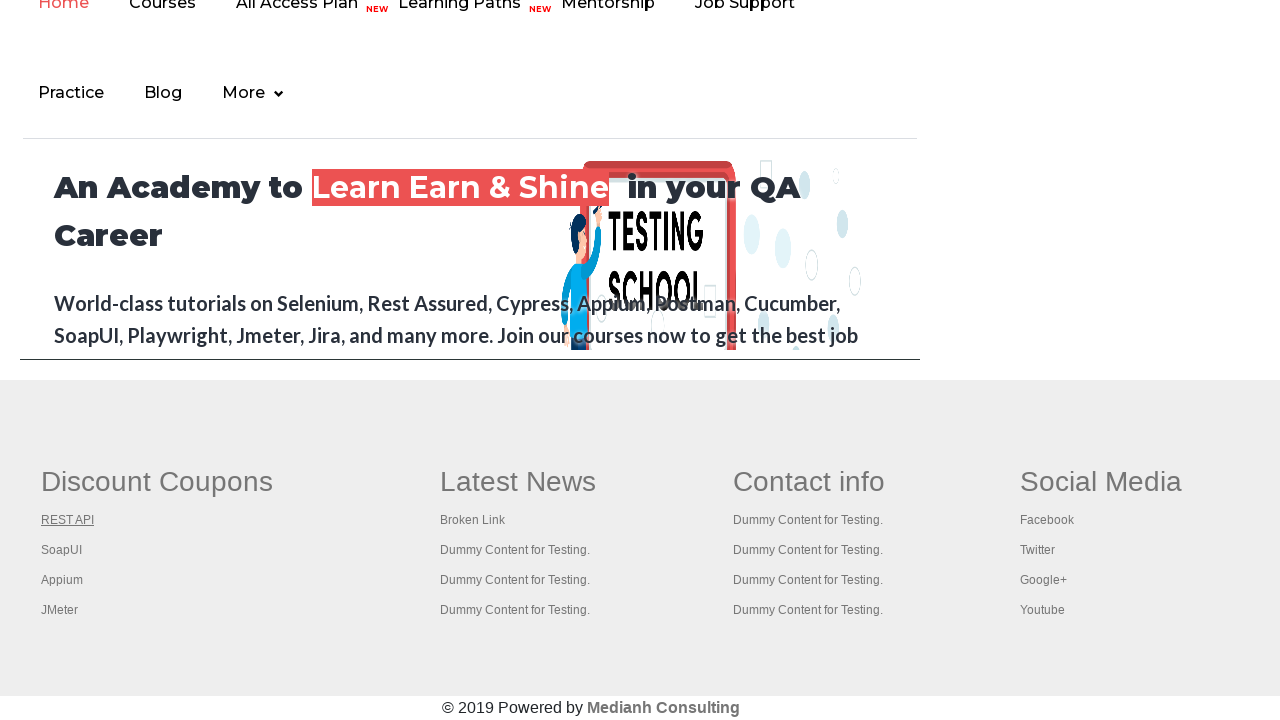

Opened link 2 in new tab using Ctrl+Click at (62, 550) on #gf-BIG >> xpath=//table/tbody/tr/td[1]/ul >> a >> nth=2
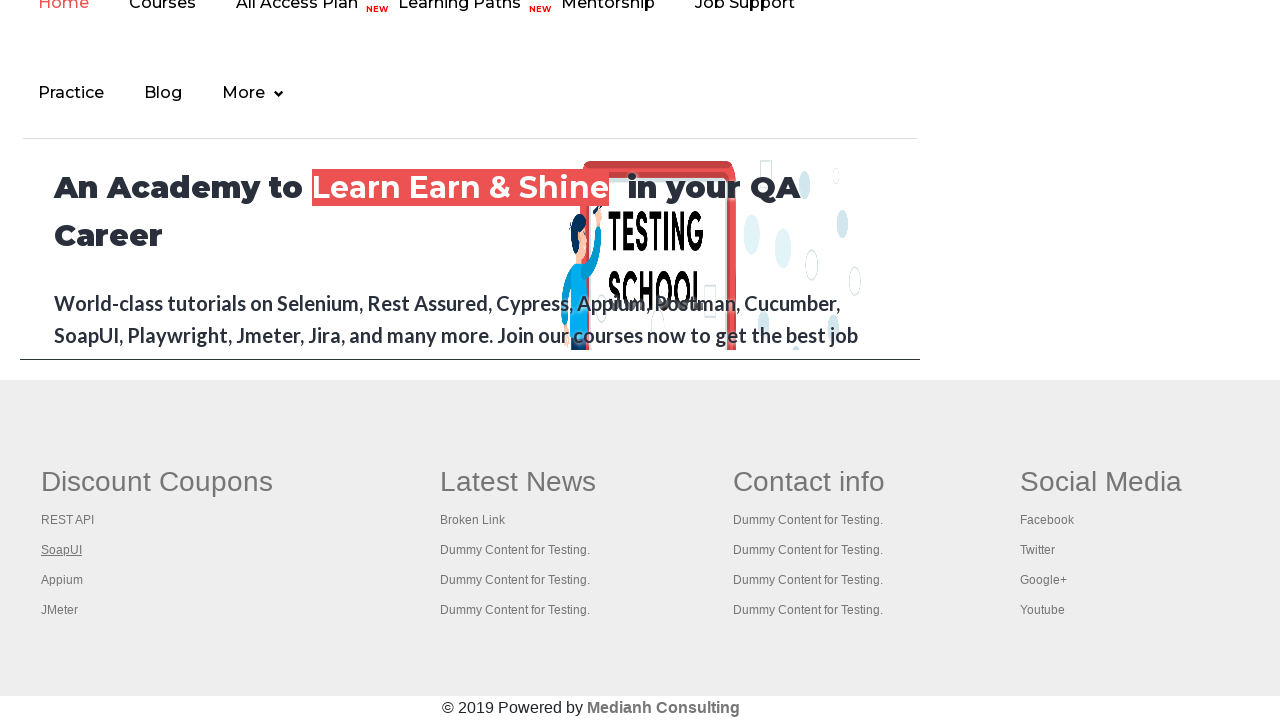

Selected link at index 3 from footer column
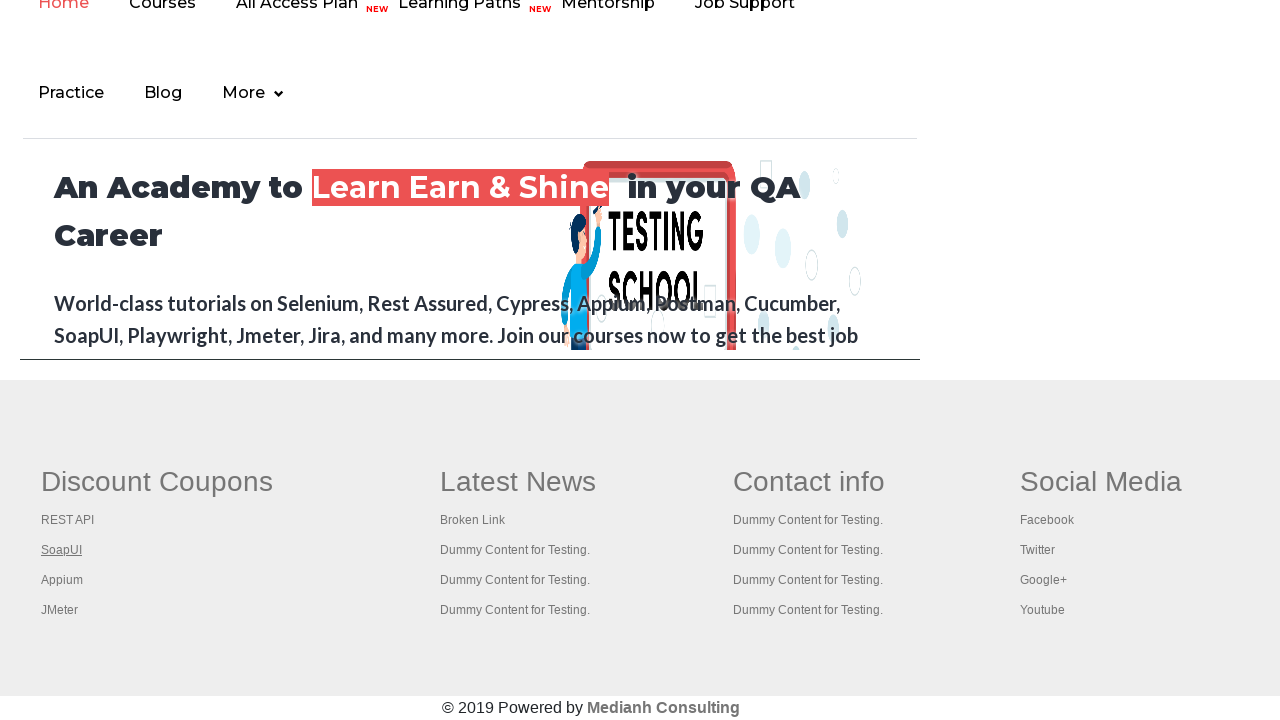

Opened link 3 in new tab using Ctrl+Click at (62, 580) on #gf-BIG >> xpath=//table/tbody/tr/td[1]/ul >> a >> nth=3
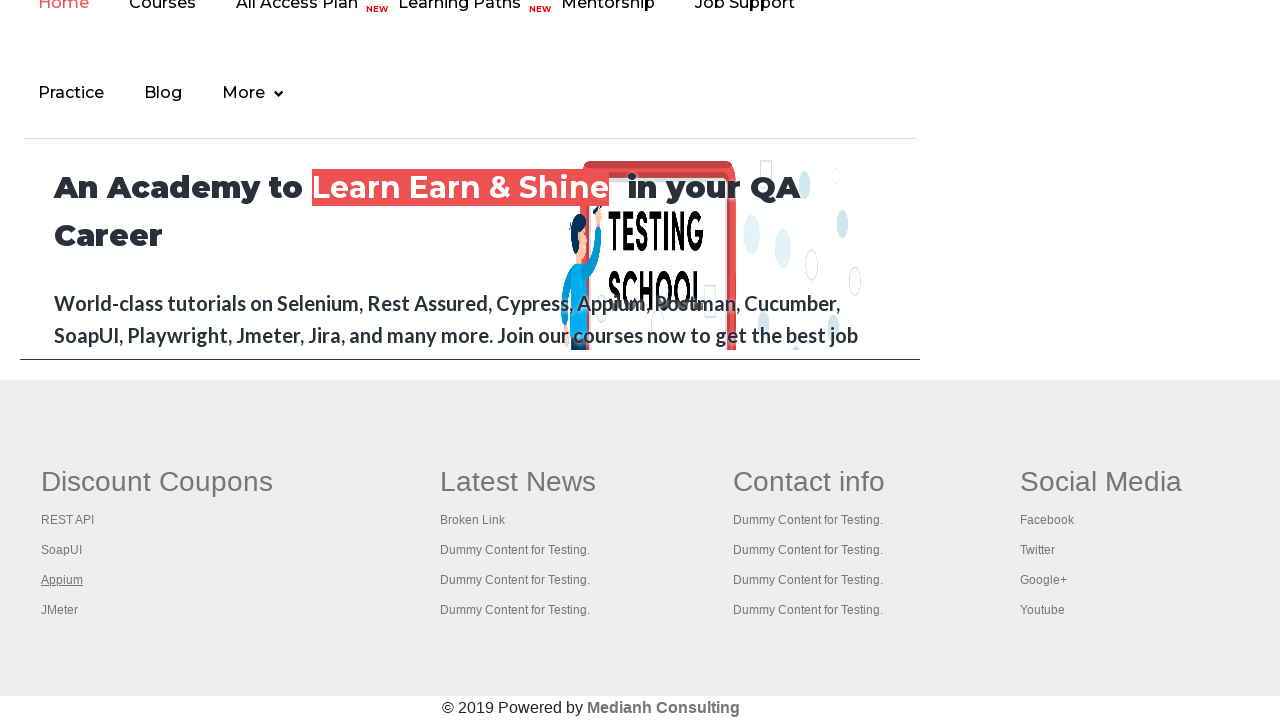

Selected link at index 4 from footer column
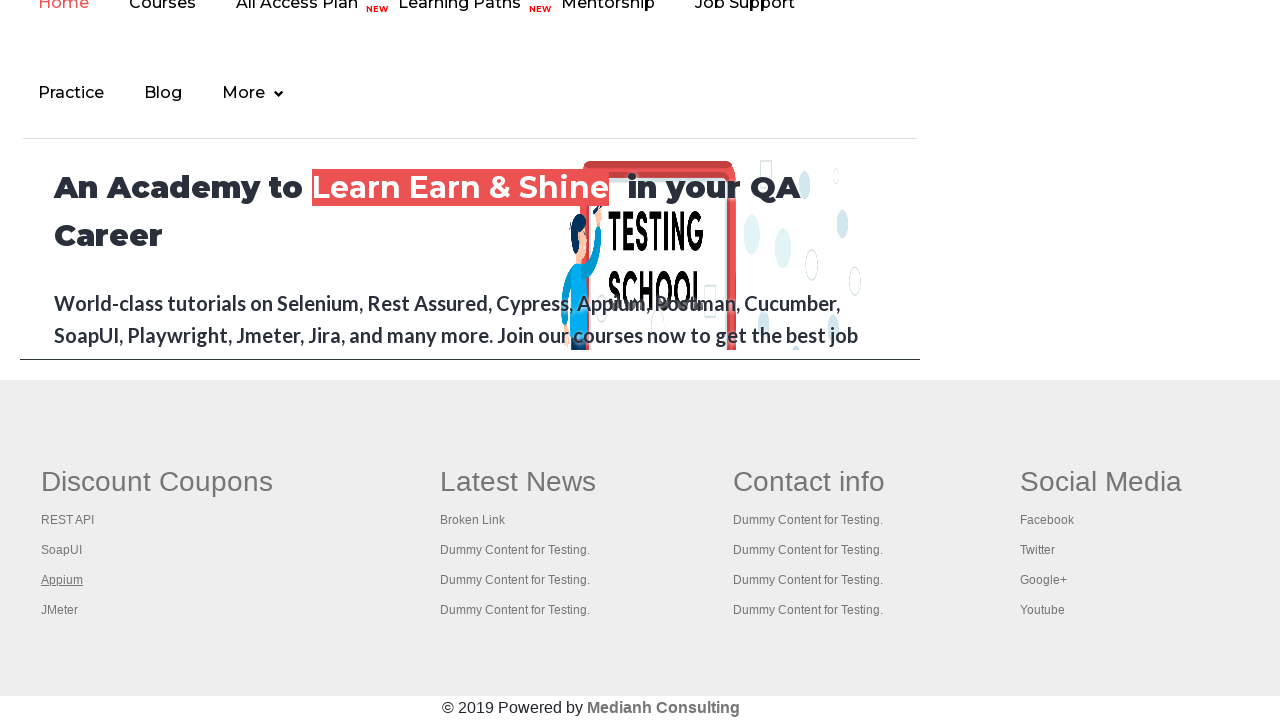

Opened link 4 in new tab using Ctrl+Click at (60, 610) on #gf-BIG >> xpath=//table/tbody/tr/td[1]/ul >> a >> nth=4
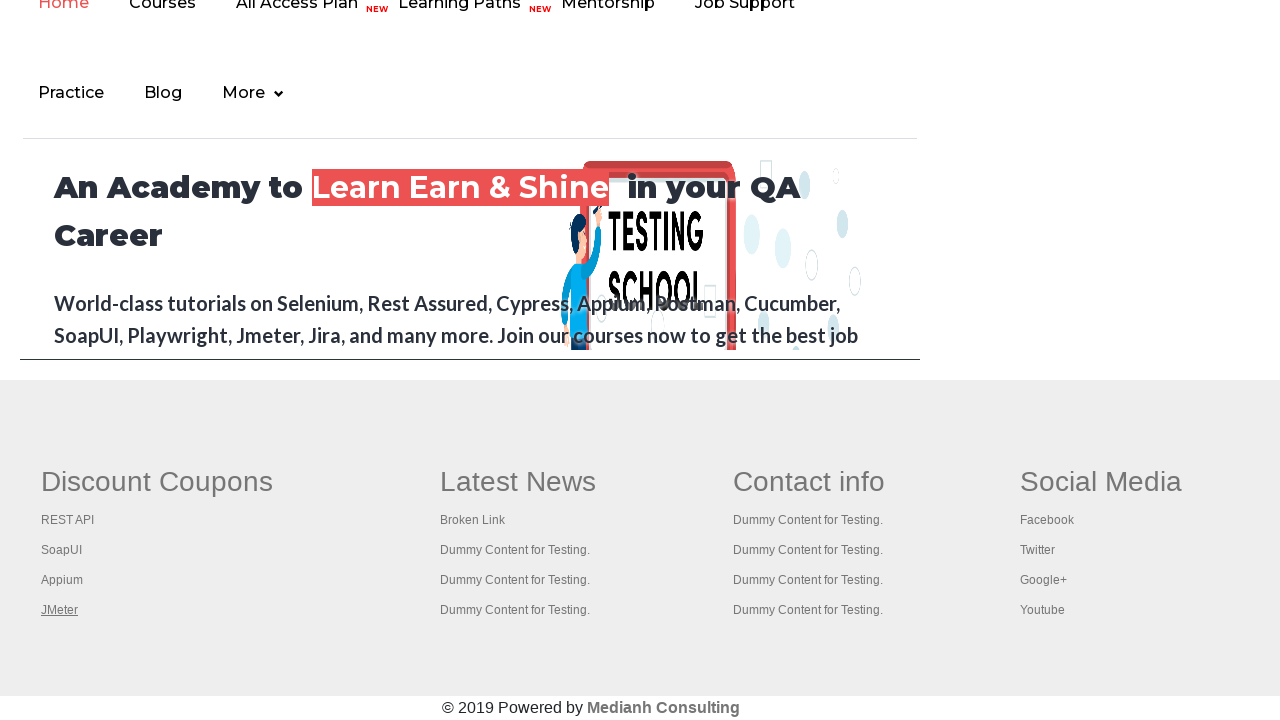

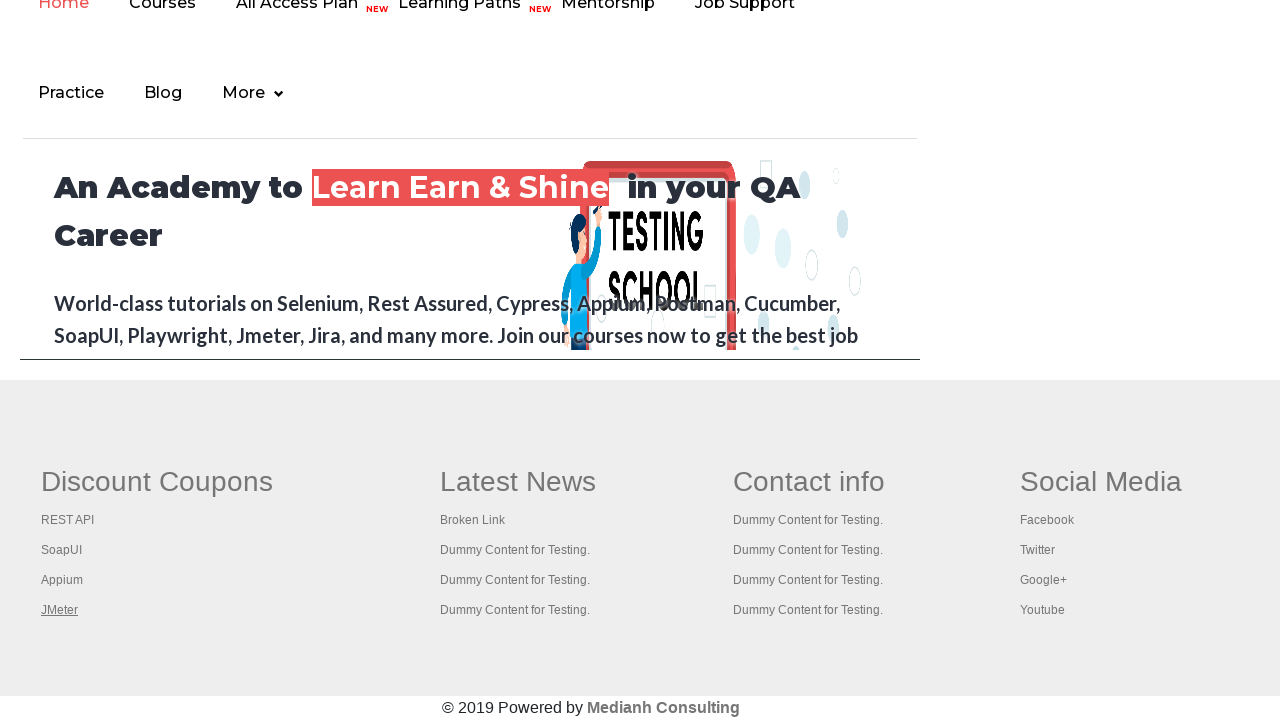